Tests multi-select dropdown functionality by selecting multiple options from a car selection list within an iframe

Starting URL: https://www.w3schools.com/tags/tryit.asp?filename=tryhtml_select_multiple

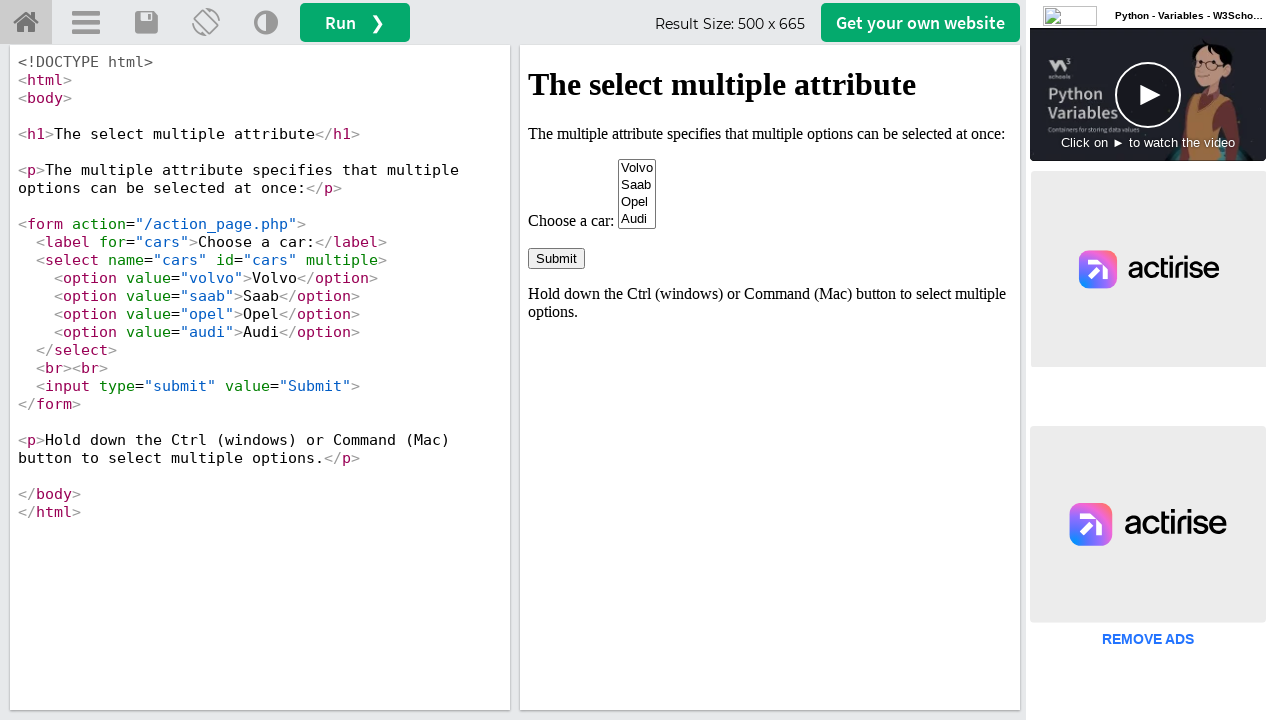

Located iframe containing the select element
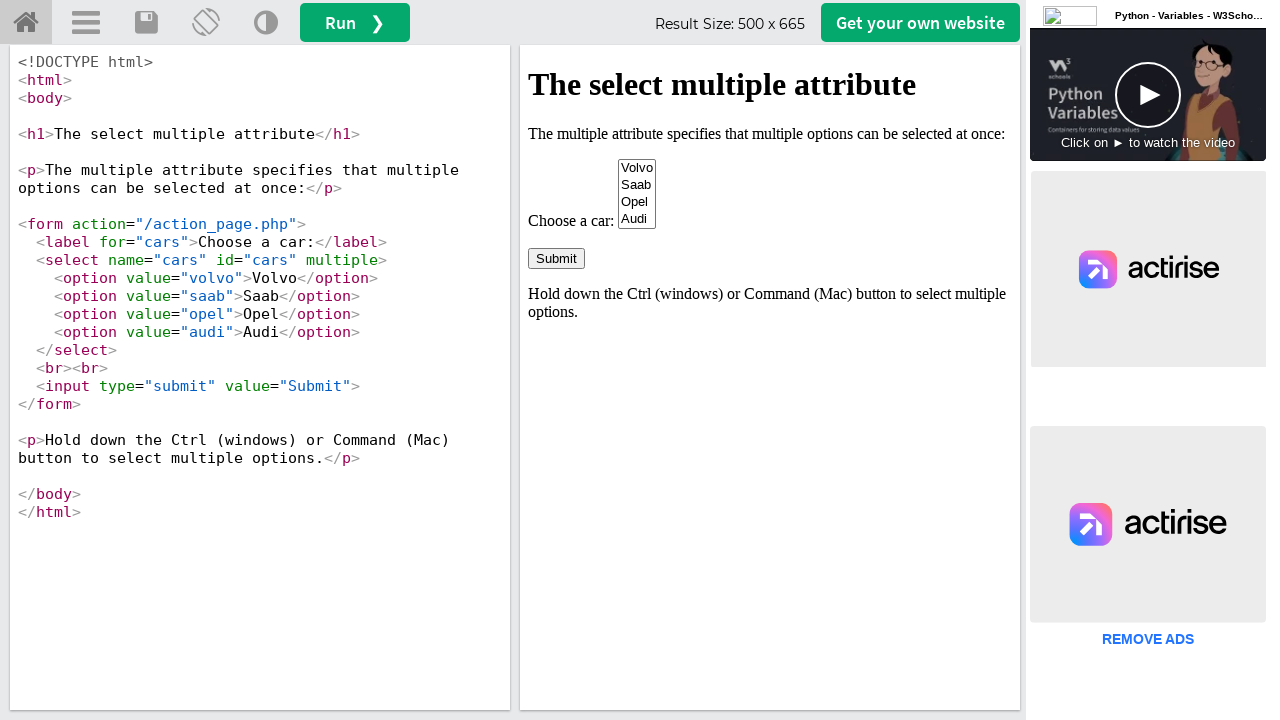

Located multi-select dropdown for cars
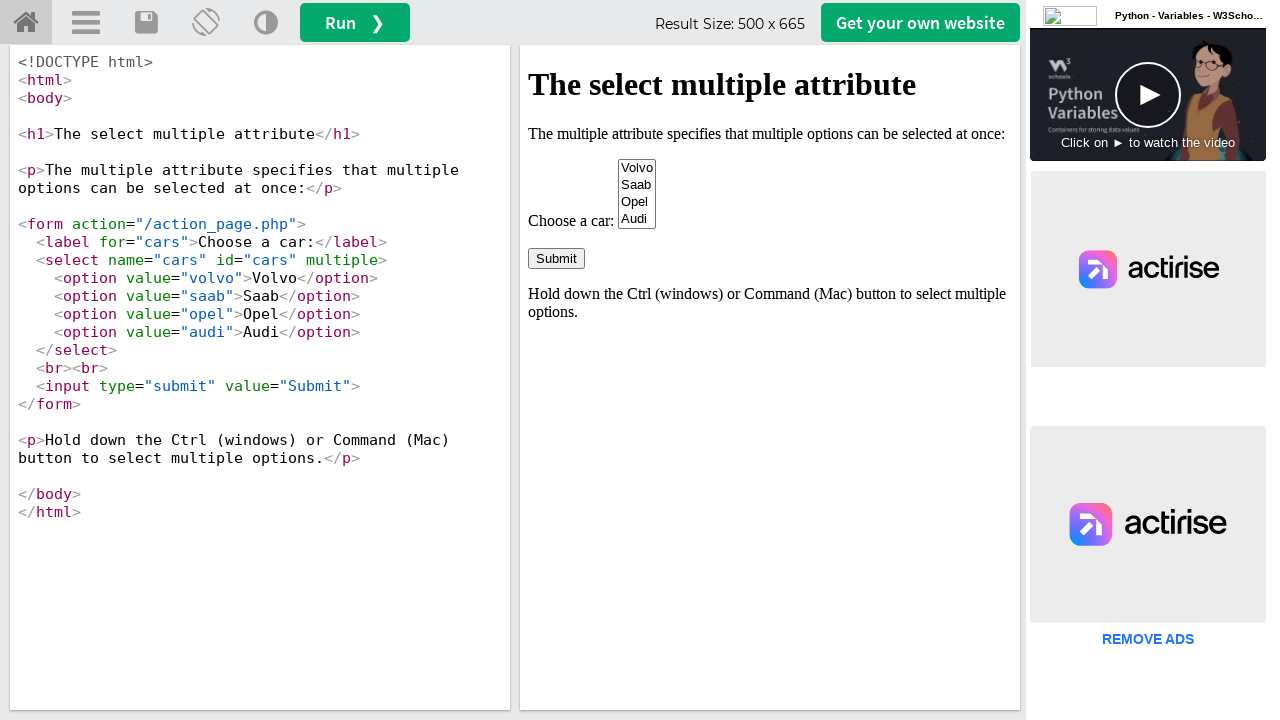

Selected 'Saab' option from cars dropdown on iframe[id='iframeResult'] >> internal:control=enter-frame >> select[name='cars']
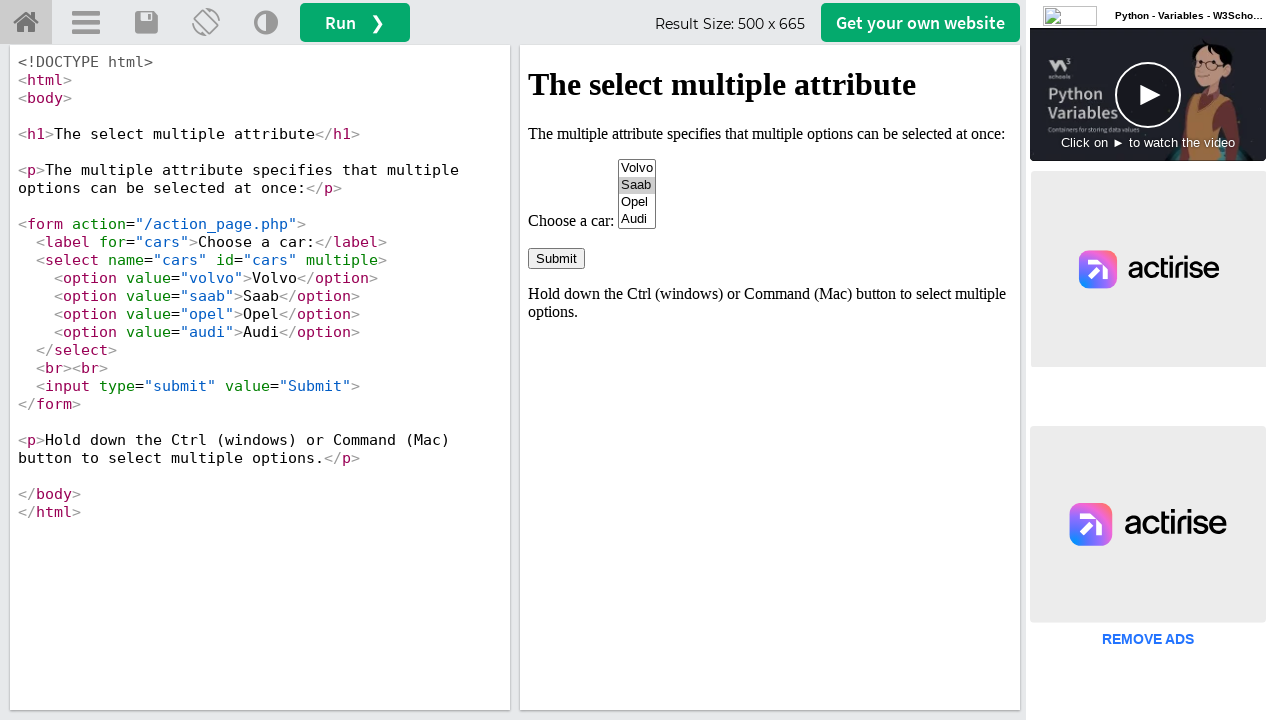

Pressed Control key to enable multi-select mode
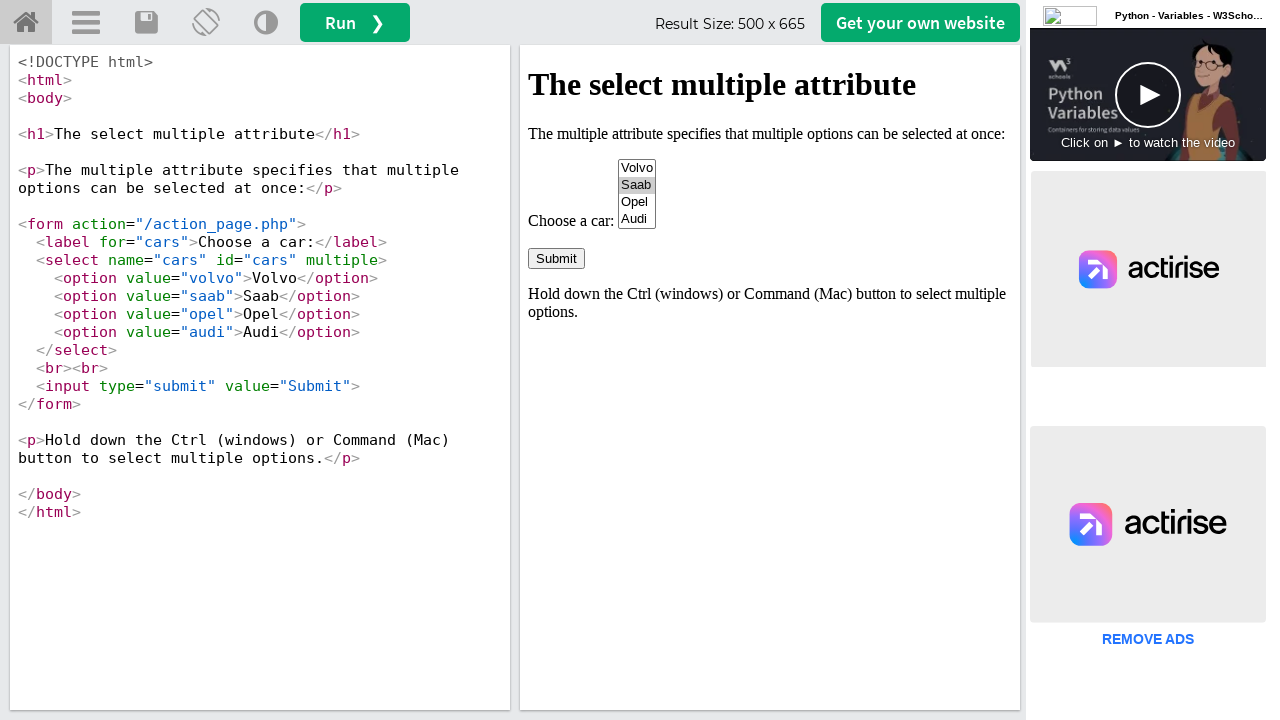

Clicked 'Audi' option while holding Control key at (637, 219) on iframe[id='iframeResult'] >> internal:control=enter-frame >> select[name='cars']
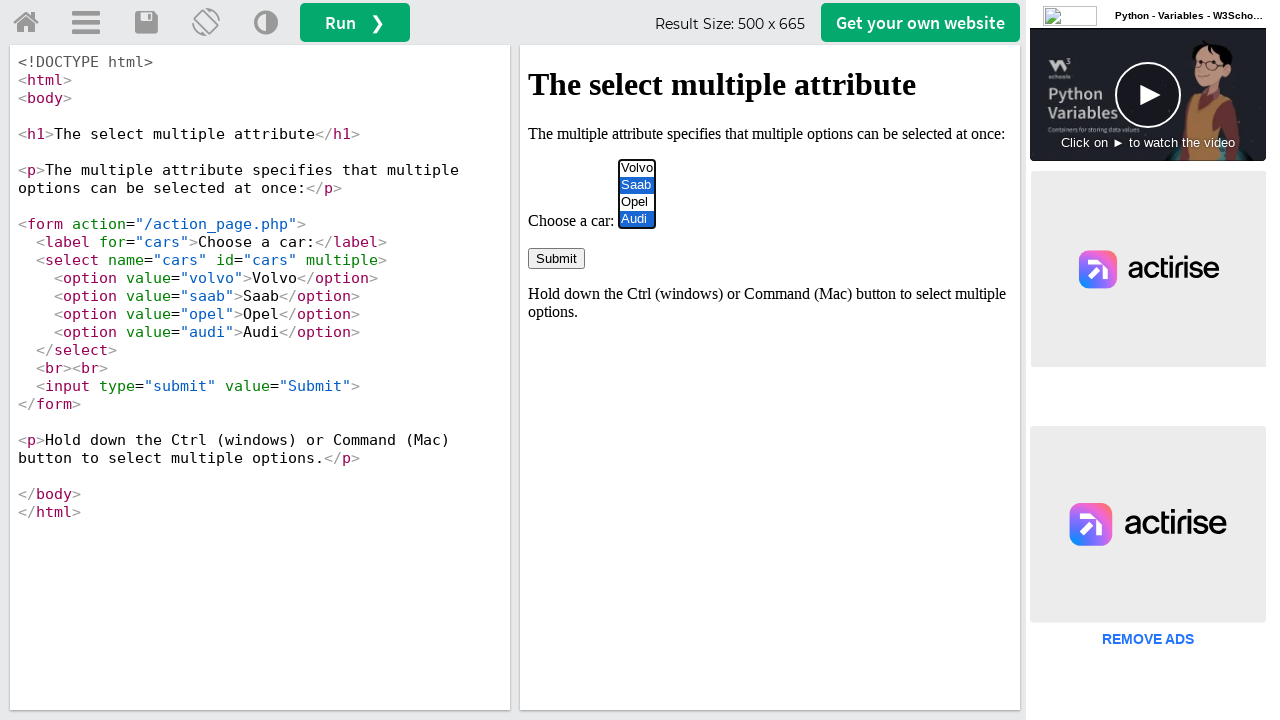

Released Control key
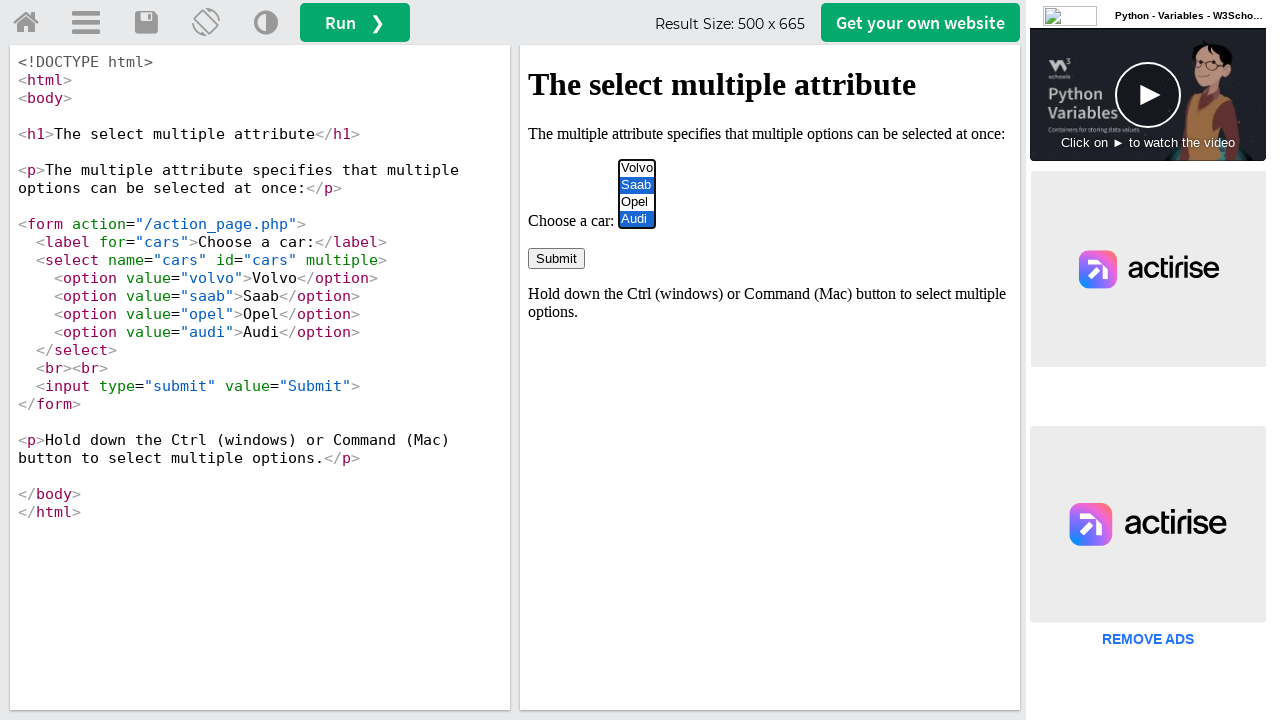

Located all checked options in cars dropdown
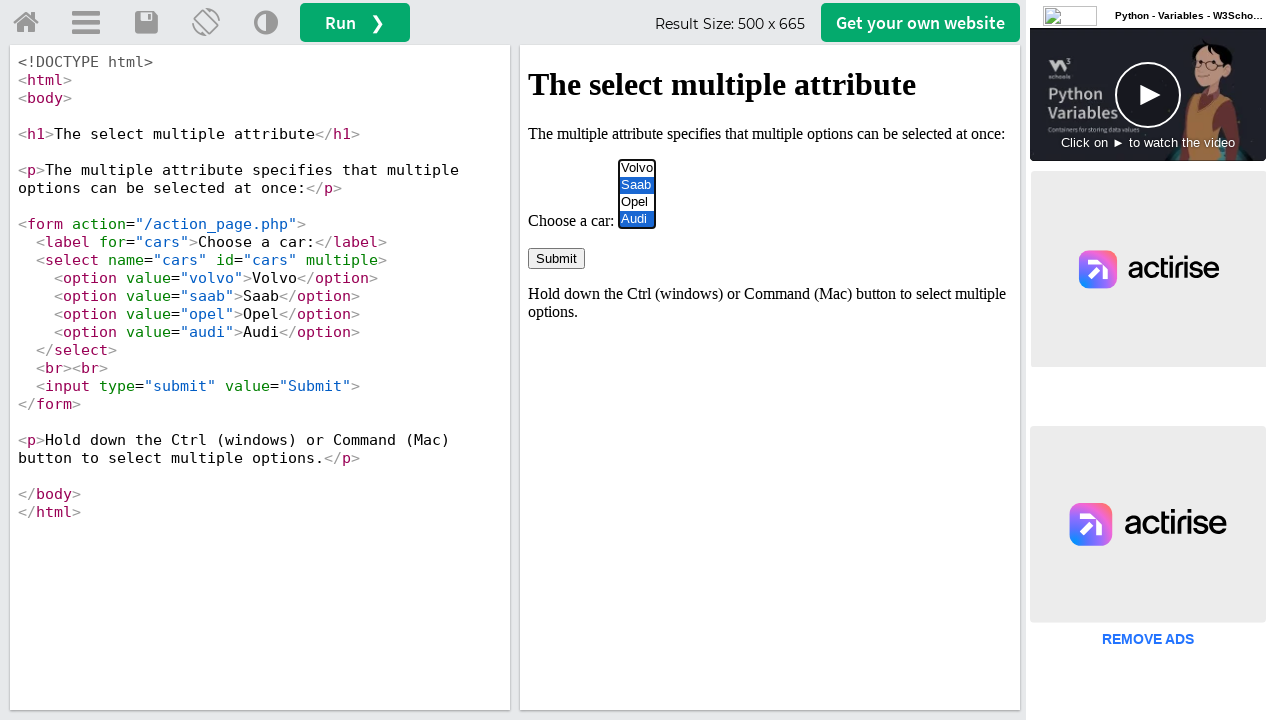

Counted 2 selected options in multi-select dropdown
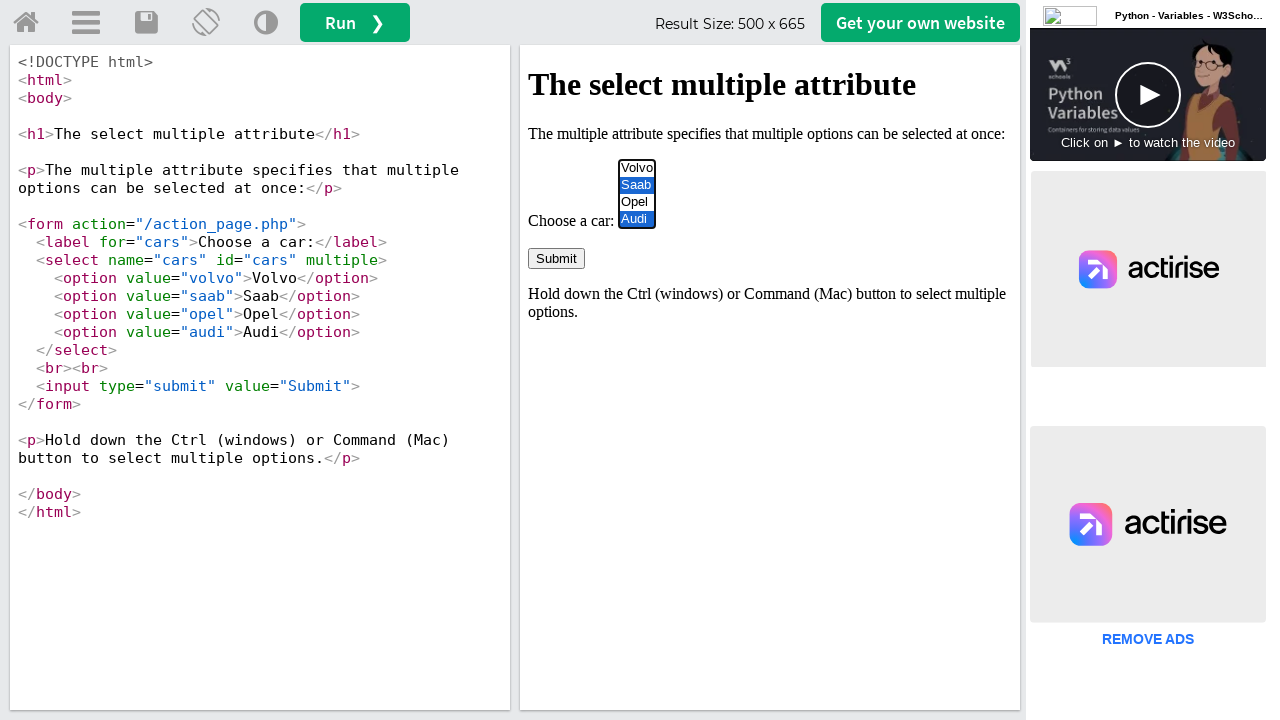

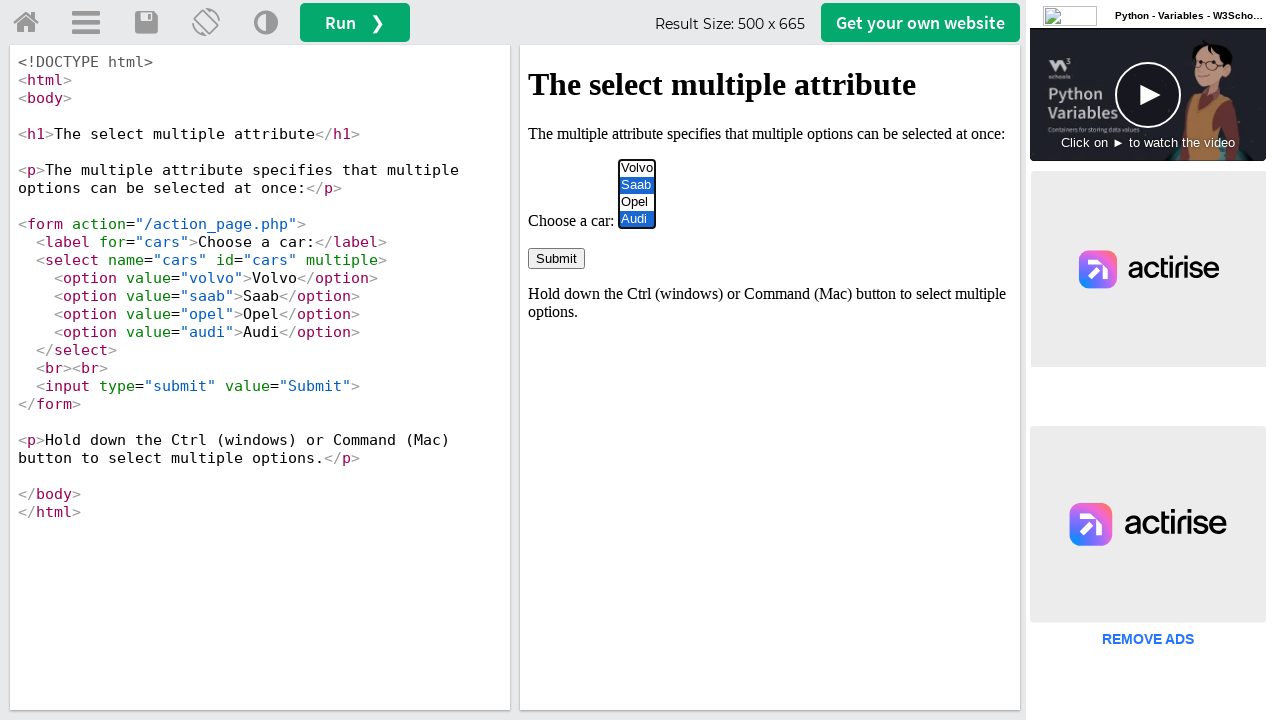